Tests drag and drop functionality by dragging an element from source to target within an iframe on the jQuery UI demo page

Starting URL: https://jqueryui.com/droppable/

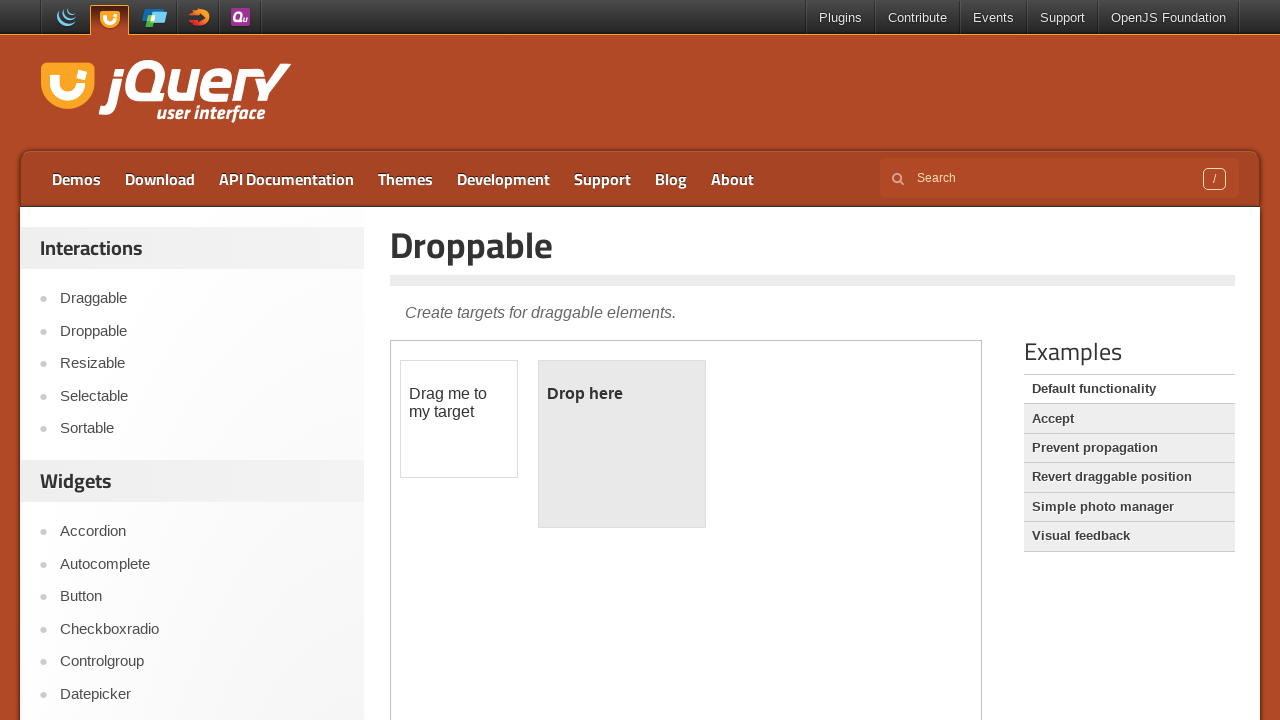

Located iframe containing drag and drop demo
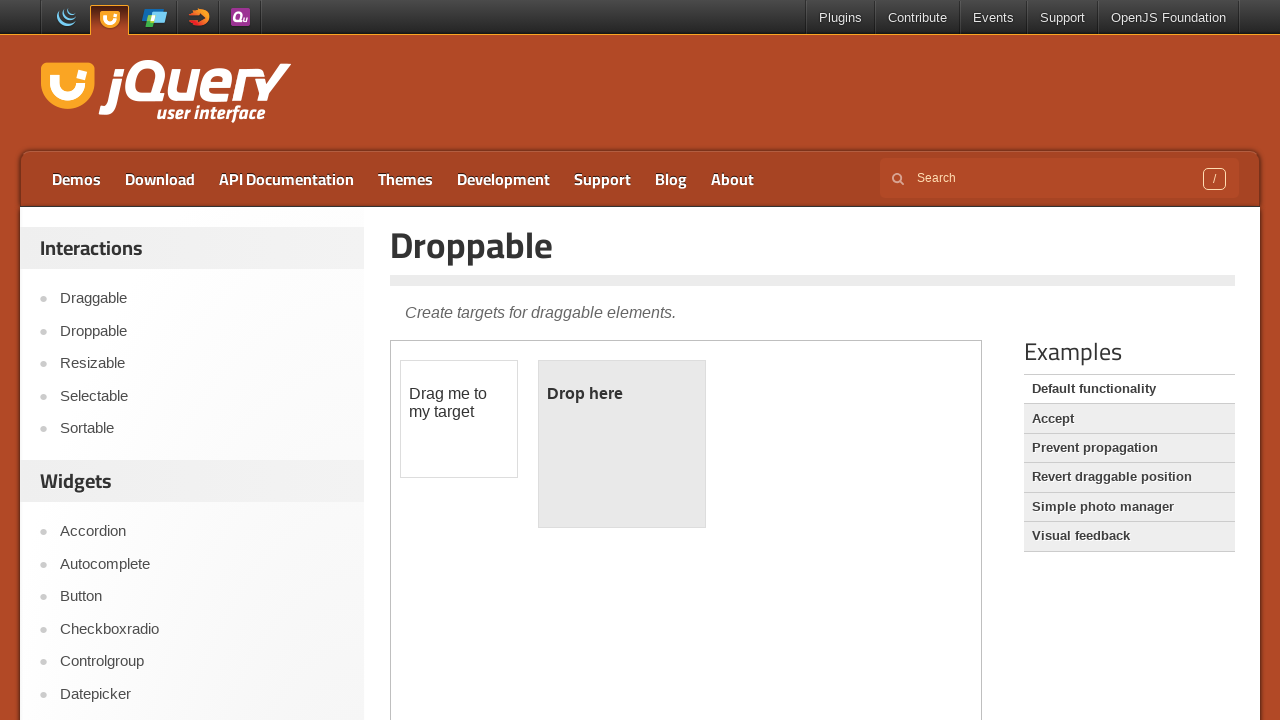

Located draggable source element with id 'draggable'
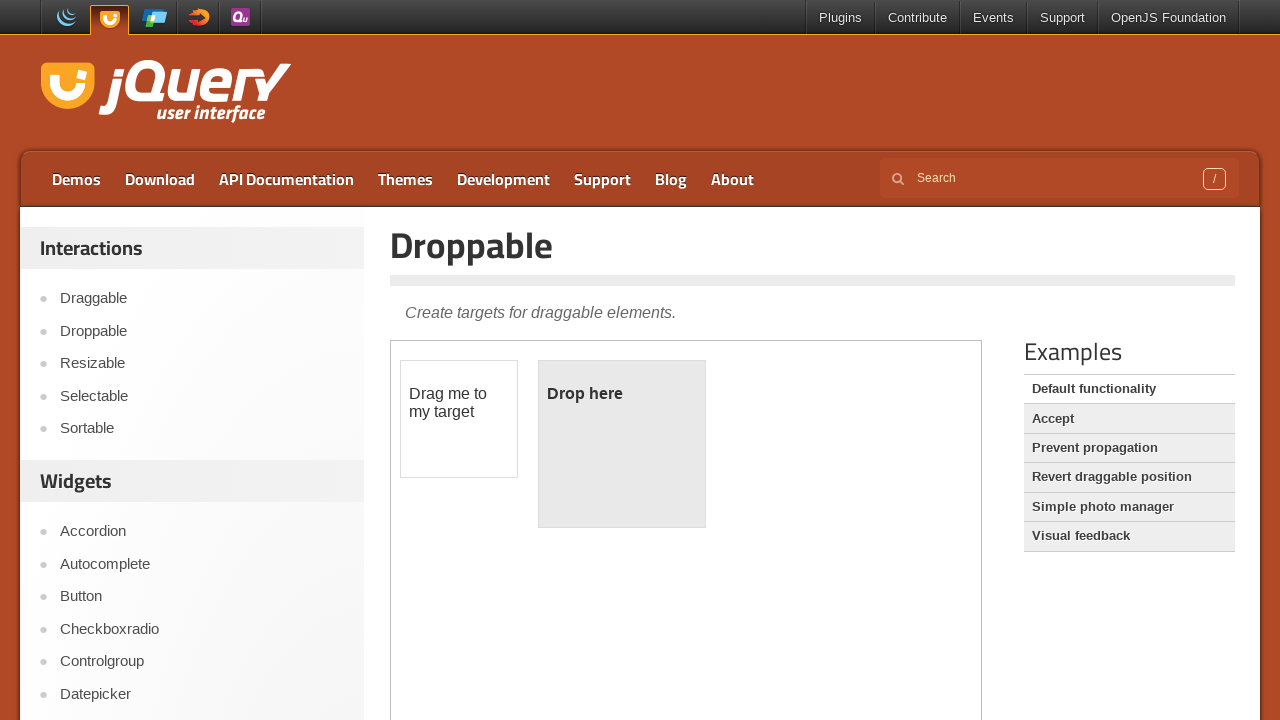

Located droppable target element with id 'droppable'
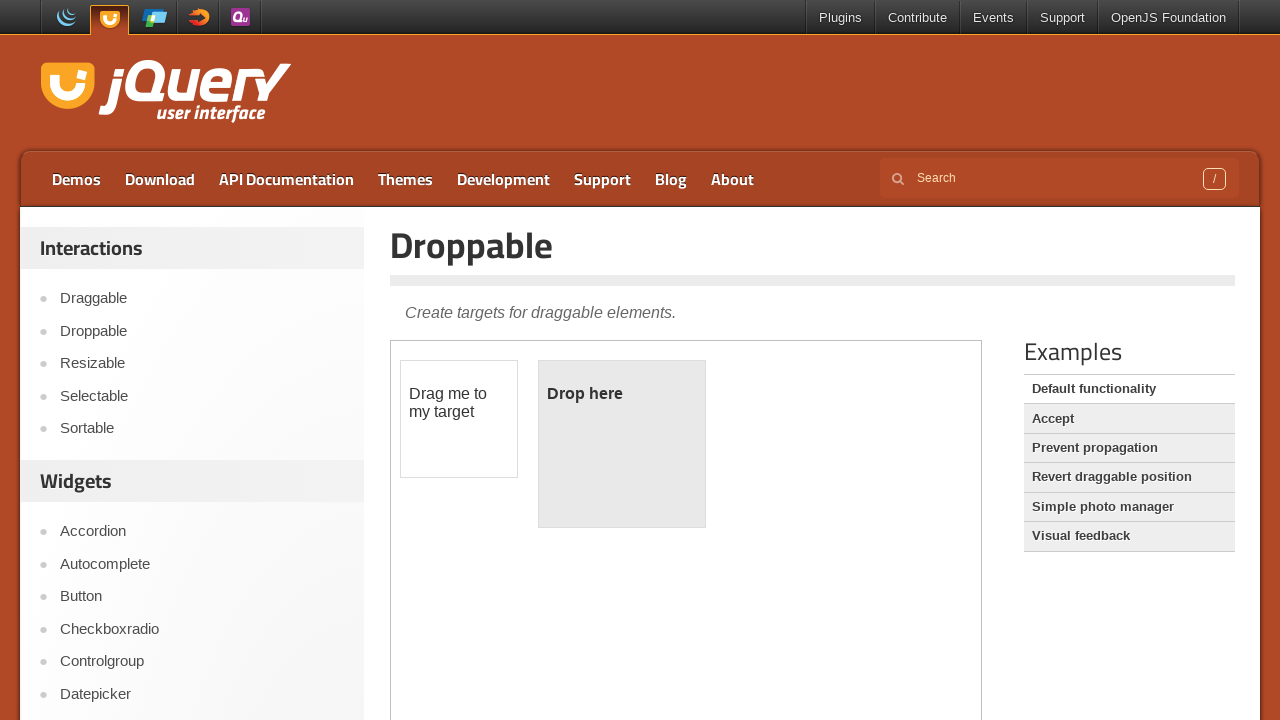

Dragged element from source to target successfully at (622, 444)
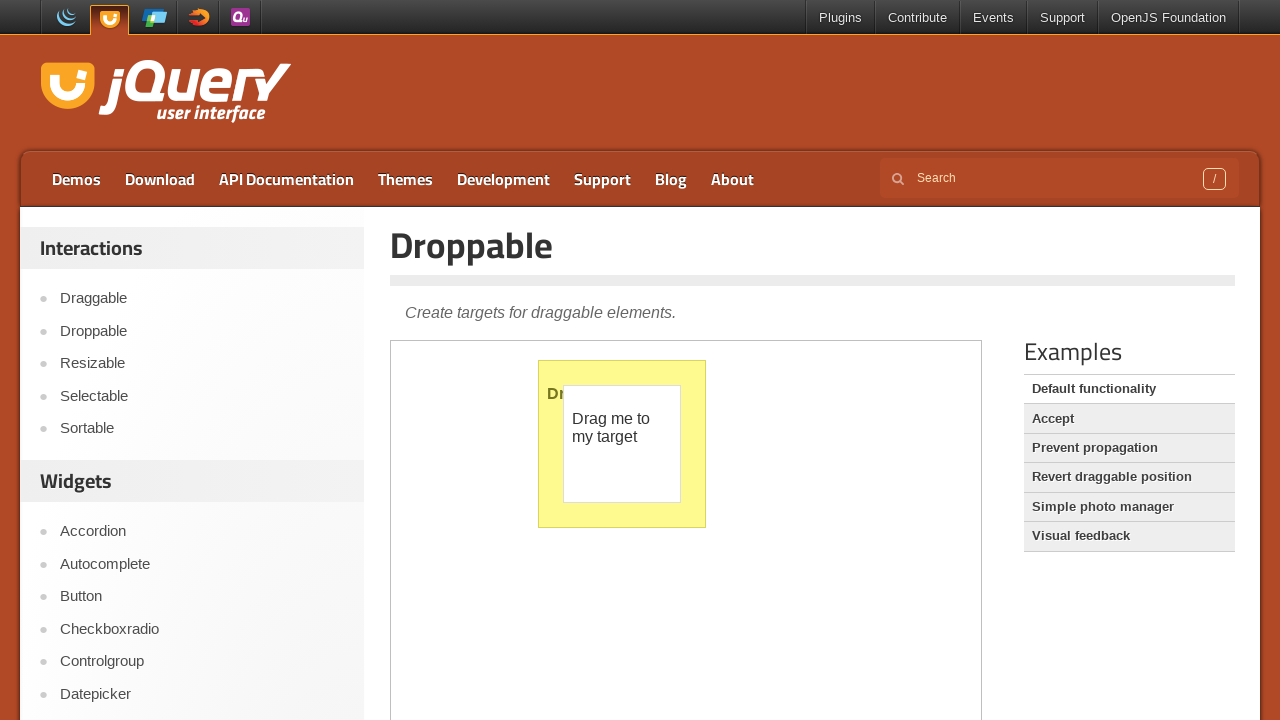

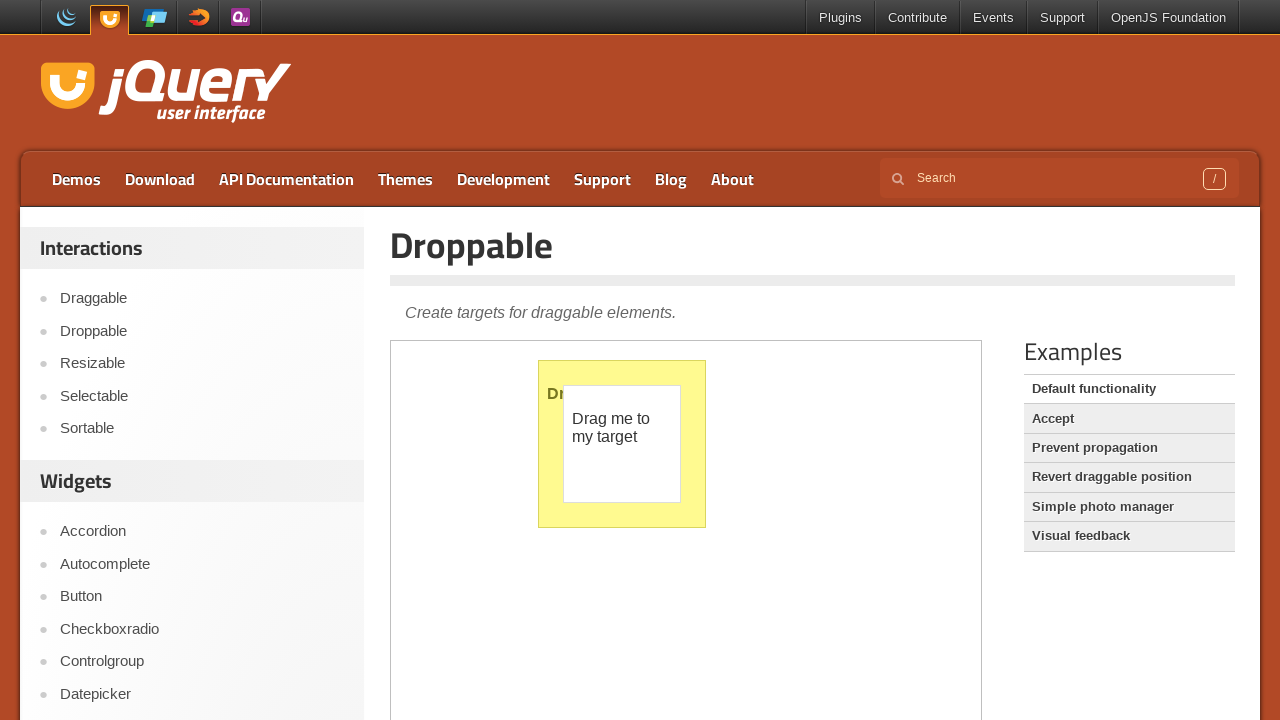